Tests web form interaction by filling a text field, clearing it, inspecting element attributes, and then navigating to the Selenium homepage

Starting URL: https://www.selenium.dev/selenium/web/web-form.html

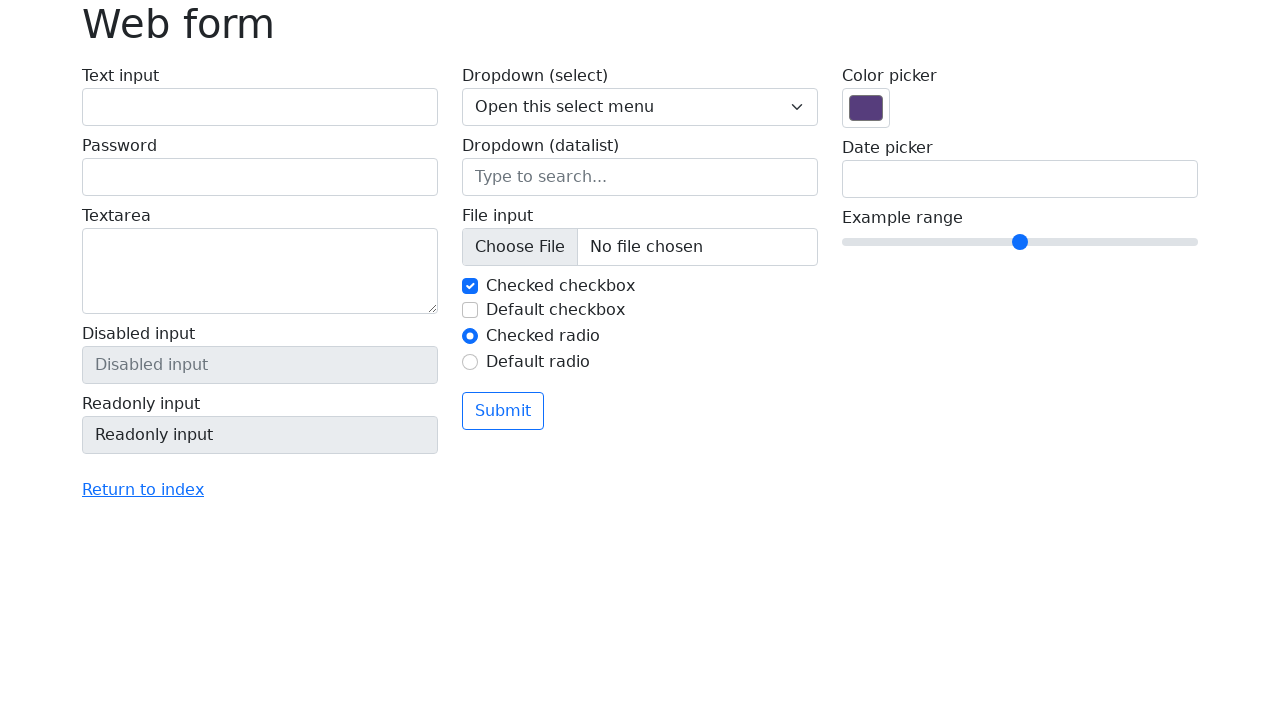

Filled text field with 'Welcome to Mercator' on #my-text-id
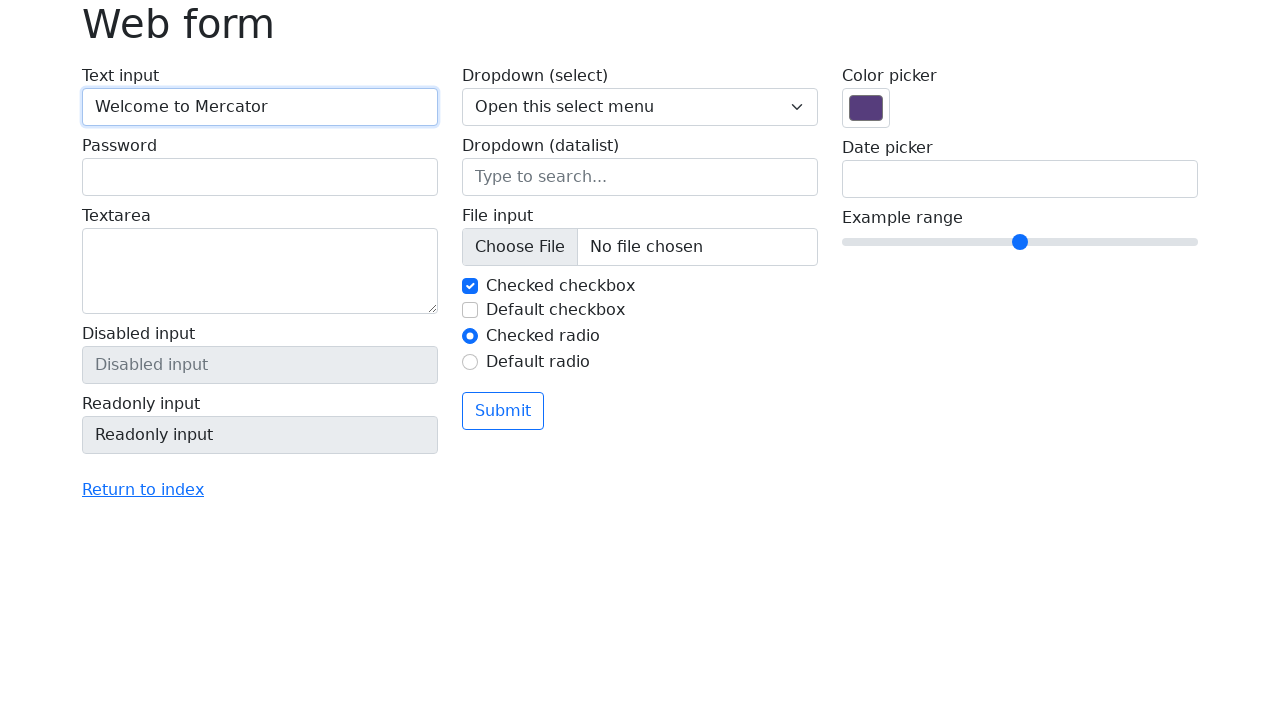

Cleared the text field on #my-text-id
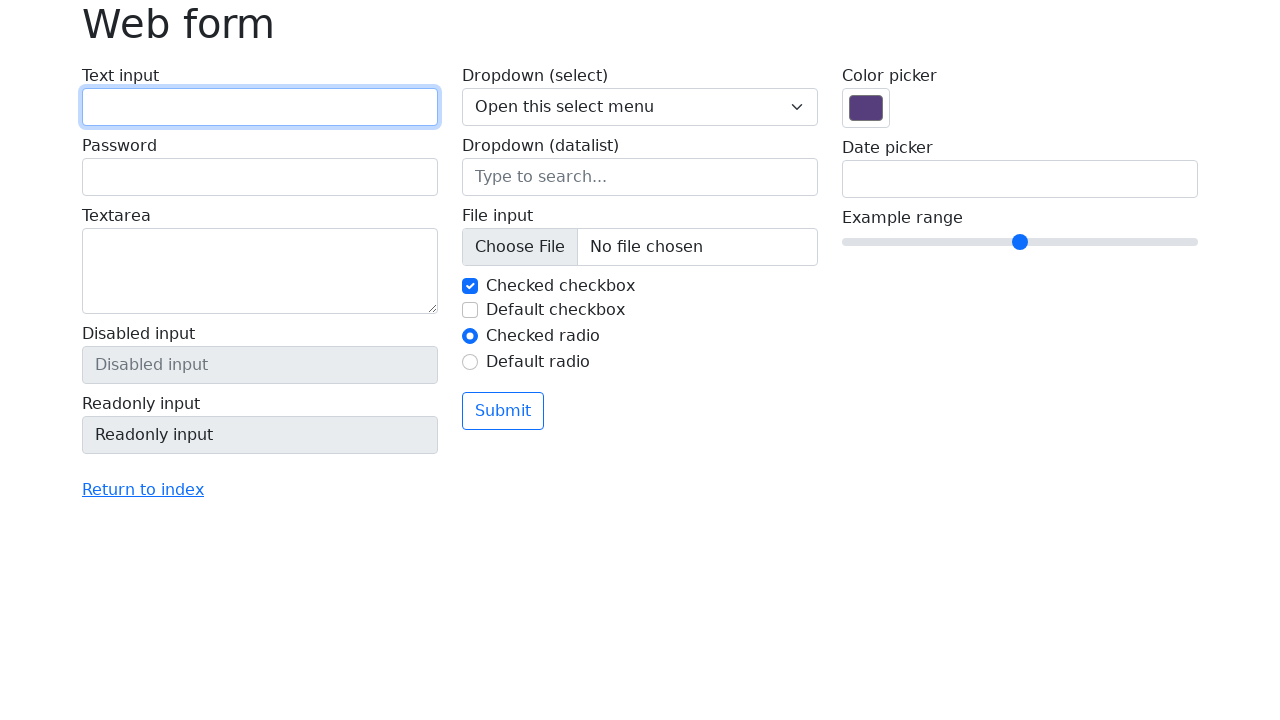

Submit button located and verified
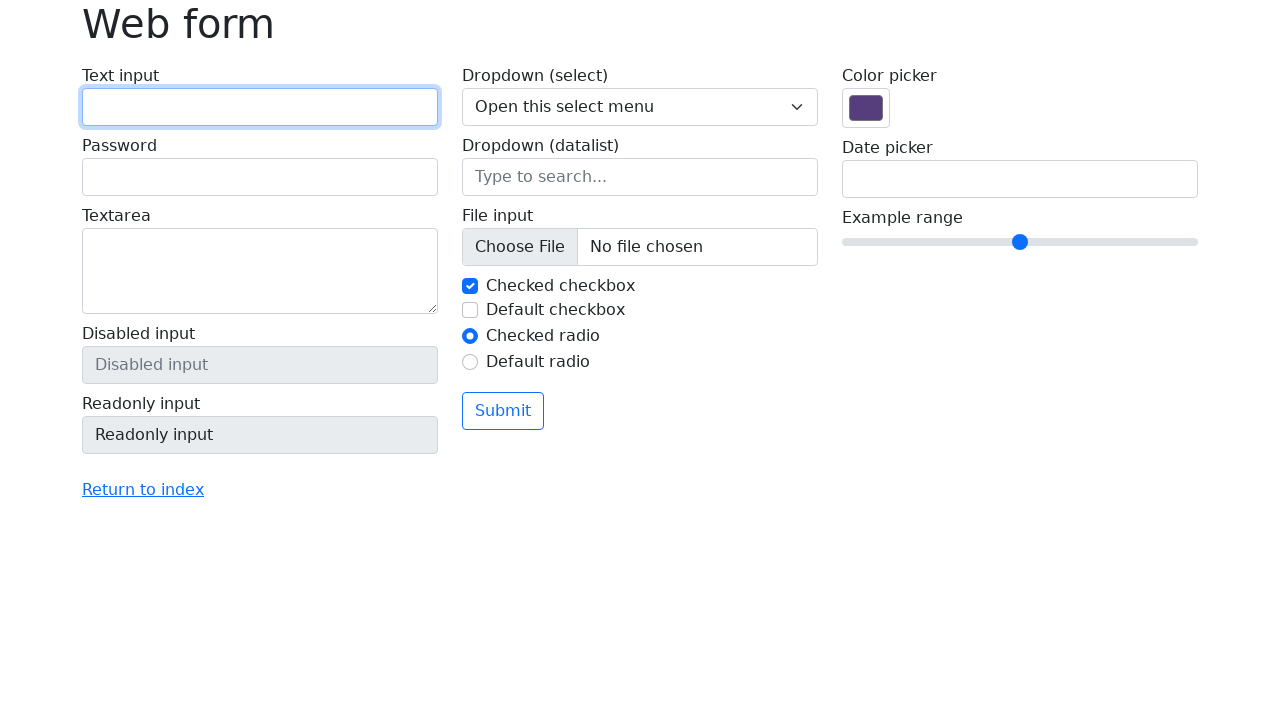

Navigated to Selenium homepage
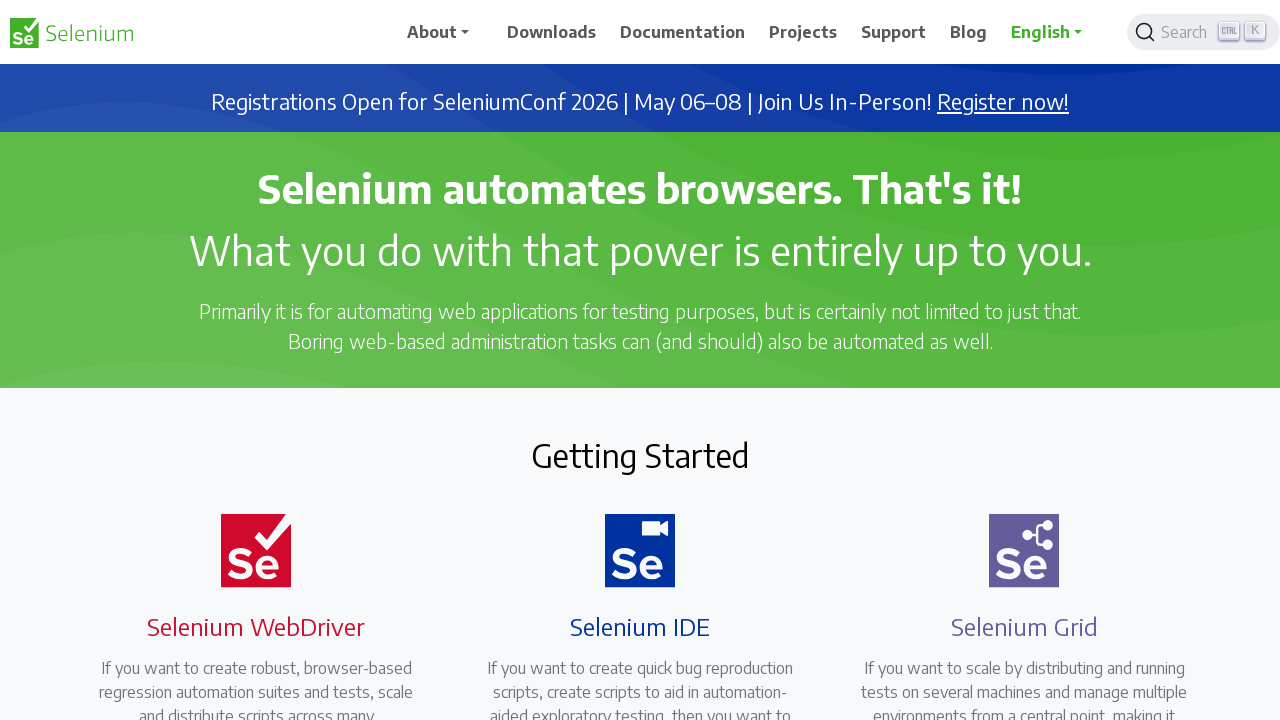

Selenium homepage DOM content fully loaded
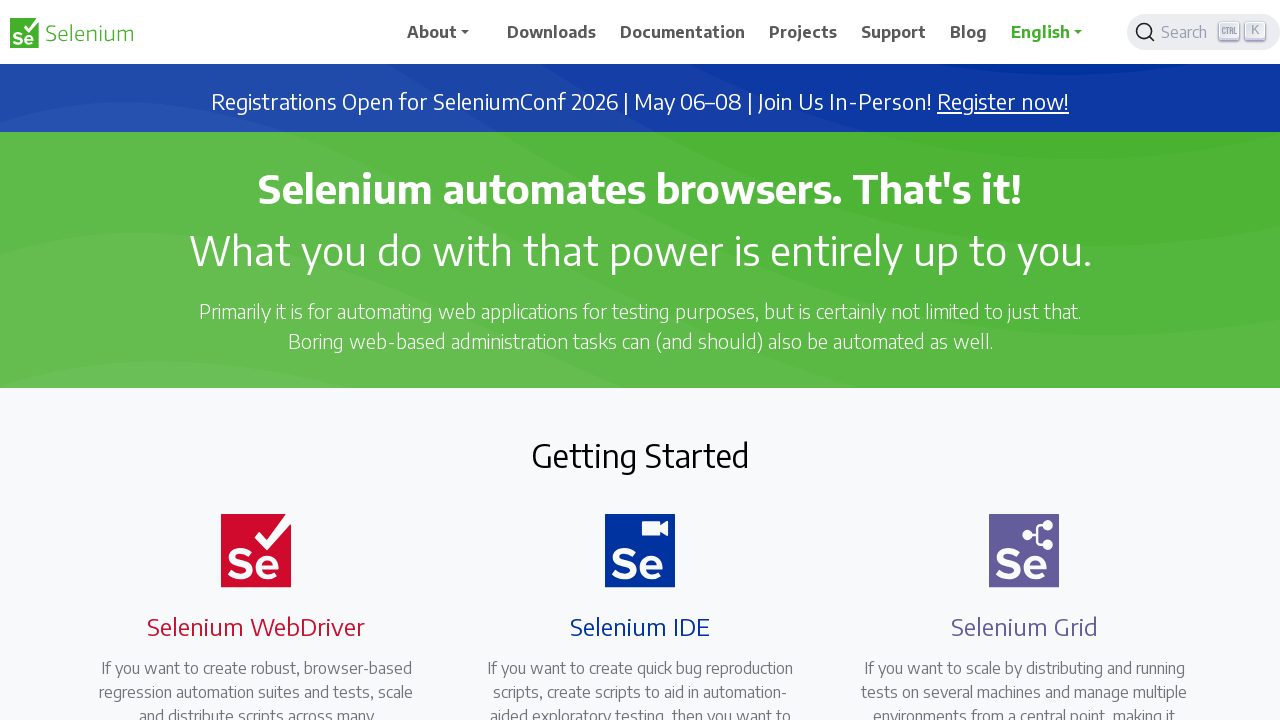

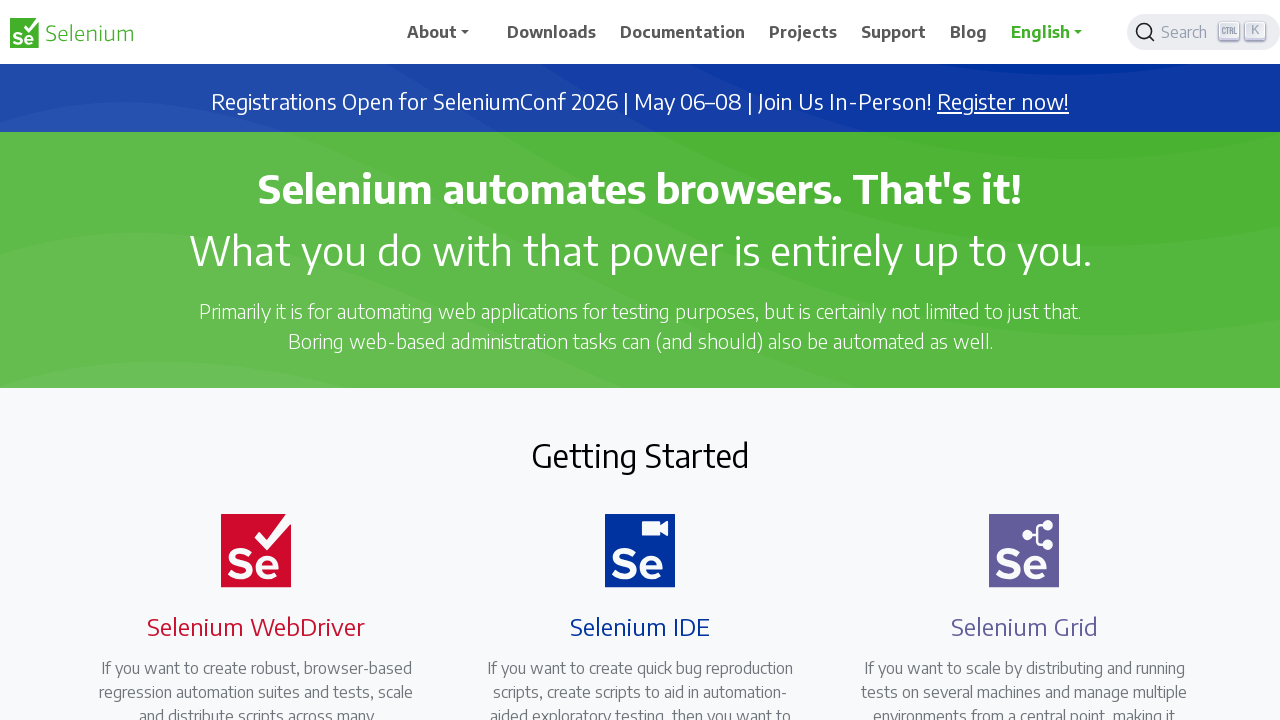